Tests right-click context menu functionality by performing a right-click on a designated button element

Starting URL: https://swisnl.github.io/jQuery-contextMenu/demo.html

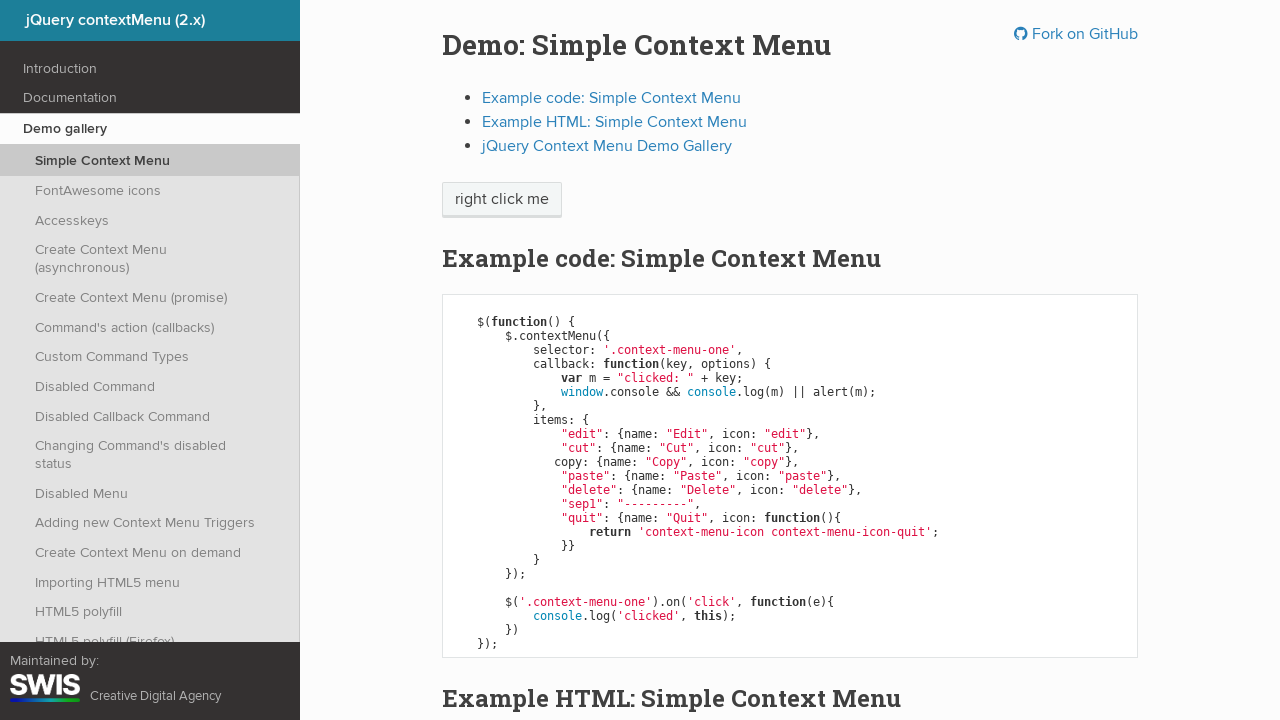

Located the right-click target element
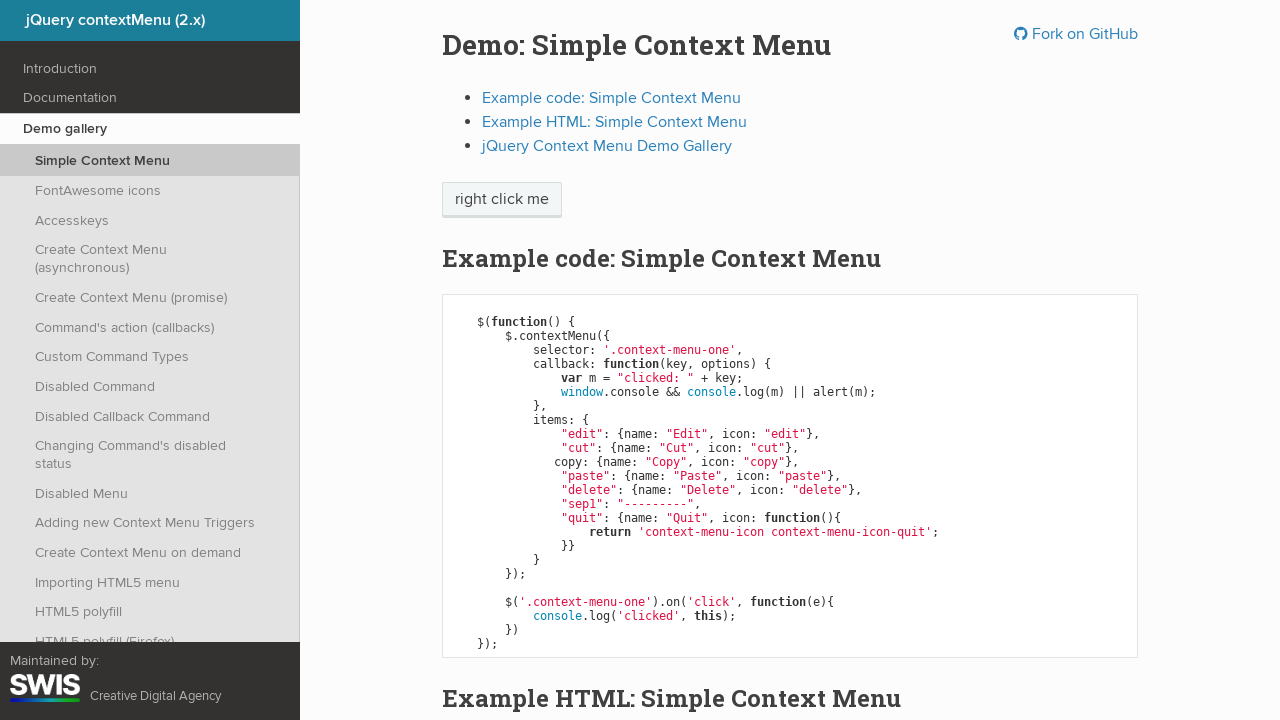

Performed right-click on the button element at (502, 200) on xpath=//span[contains(text(),'right click me')]
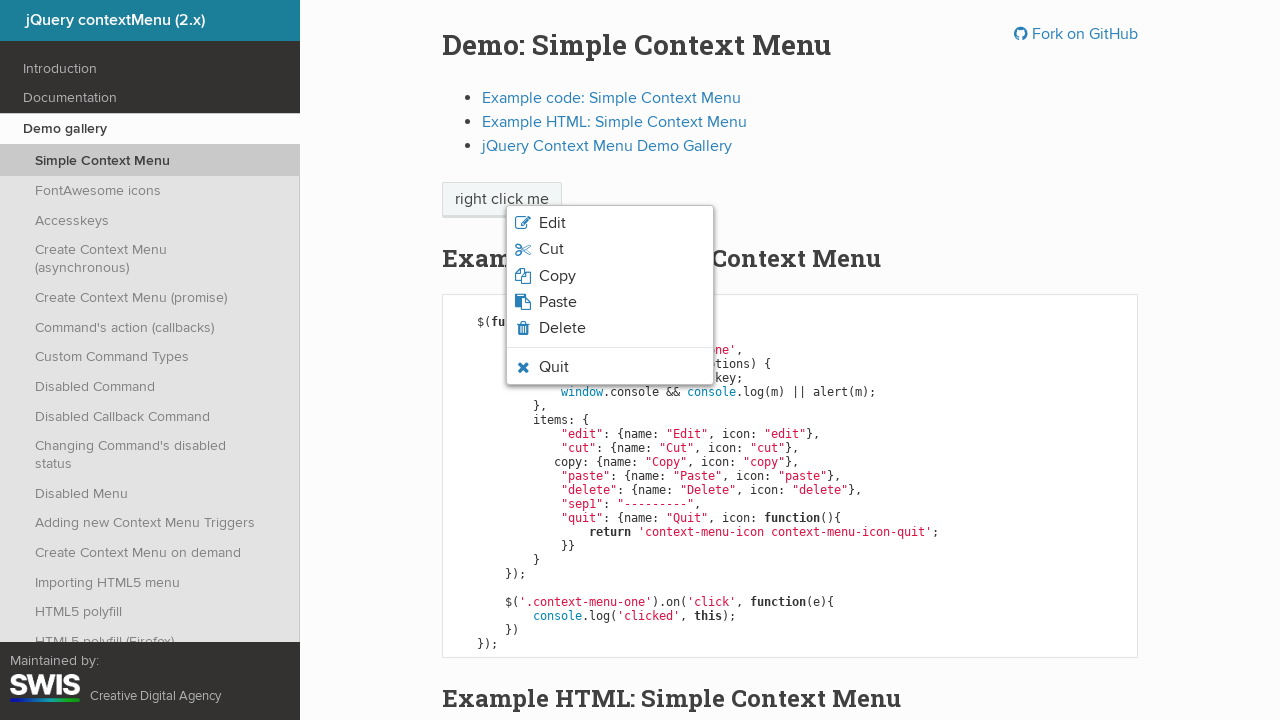

Context menu appeared after right-click
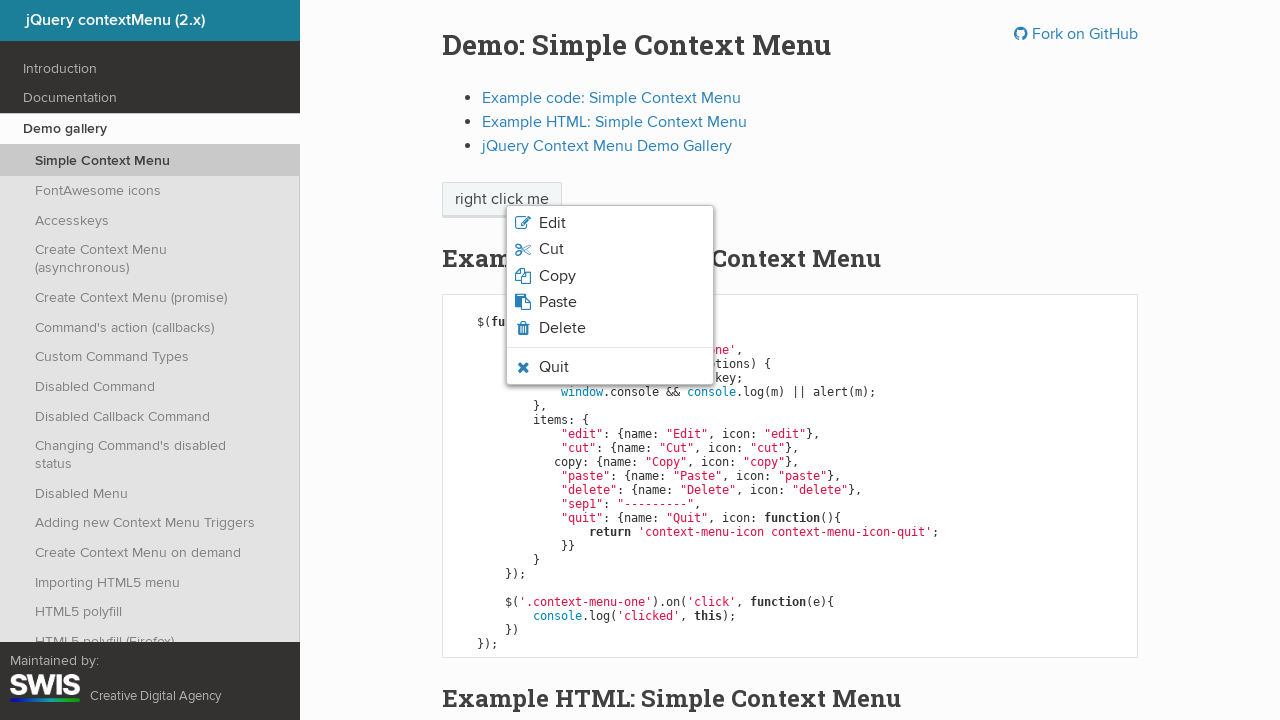

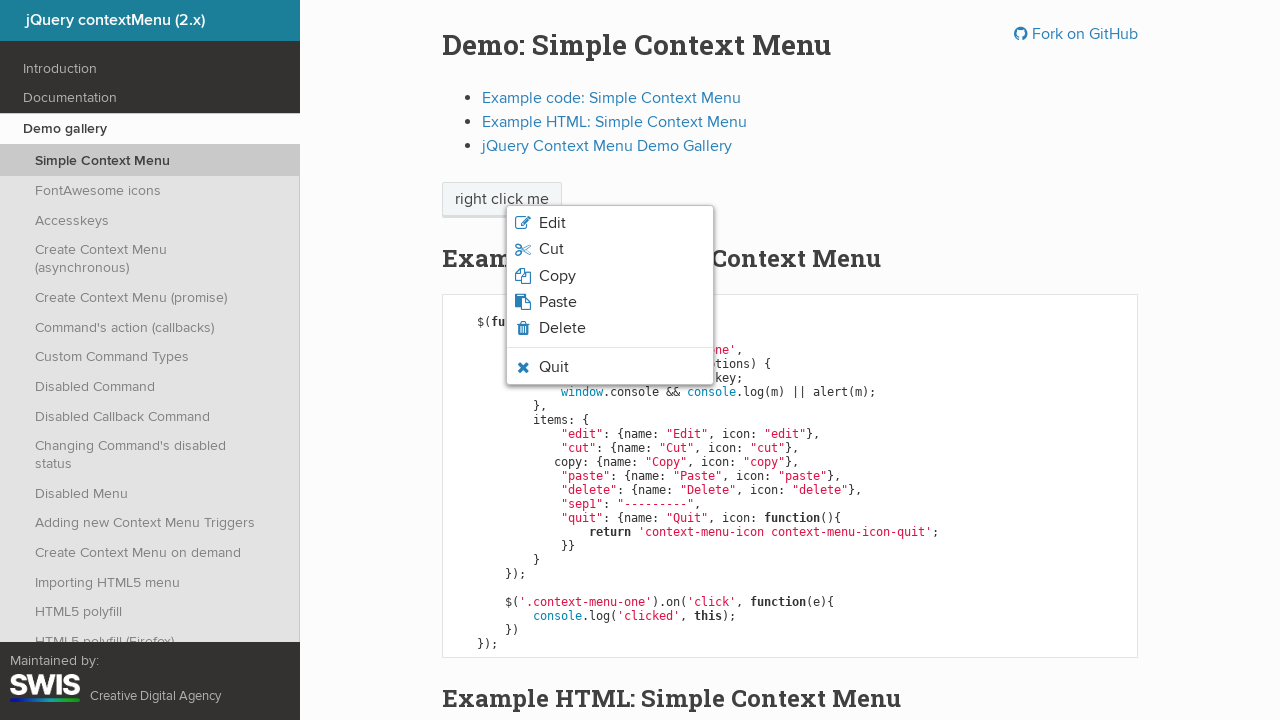